Tests right-click context menu functionality on a demo page by performing a context click on a target element

Starting URL: https://swisnl.github.io/jQuery-contextMenu/demo.html

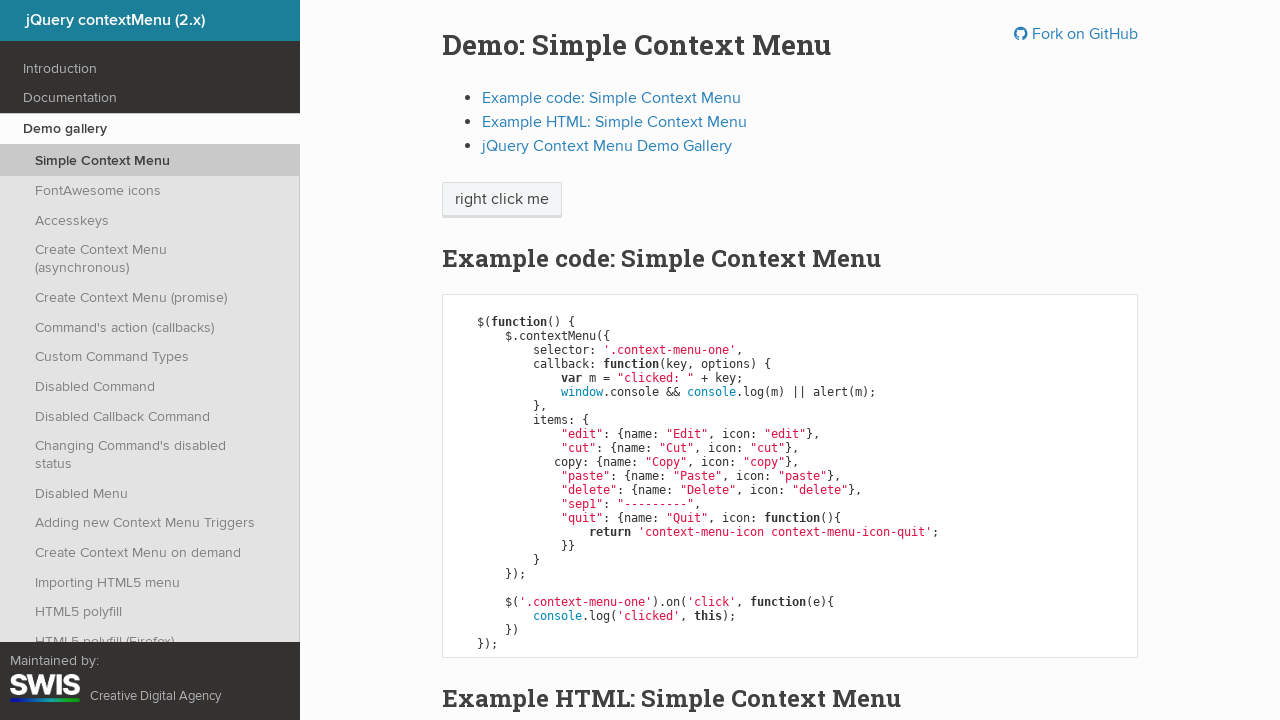

Located the context menu trigger element
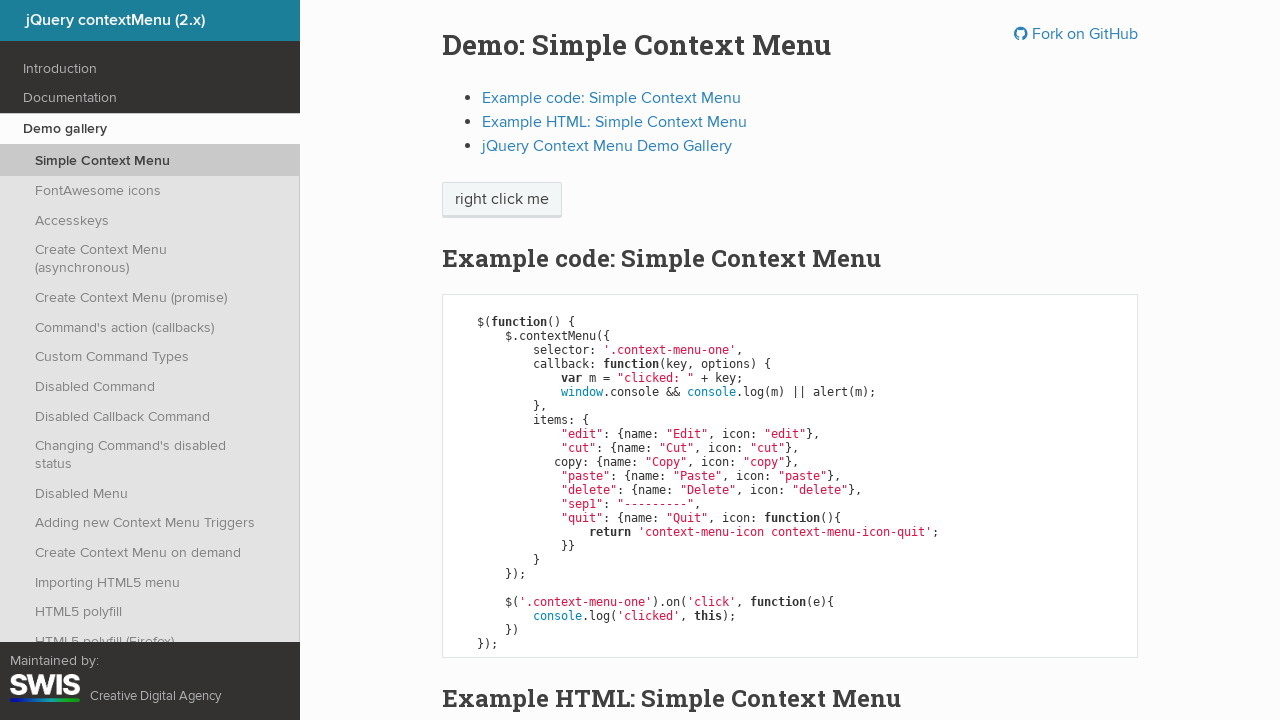

Performed right-click on the target element at (502, 200) on xpath=/html/body/div/section/div/div/div/p/span
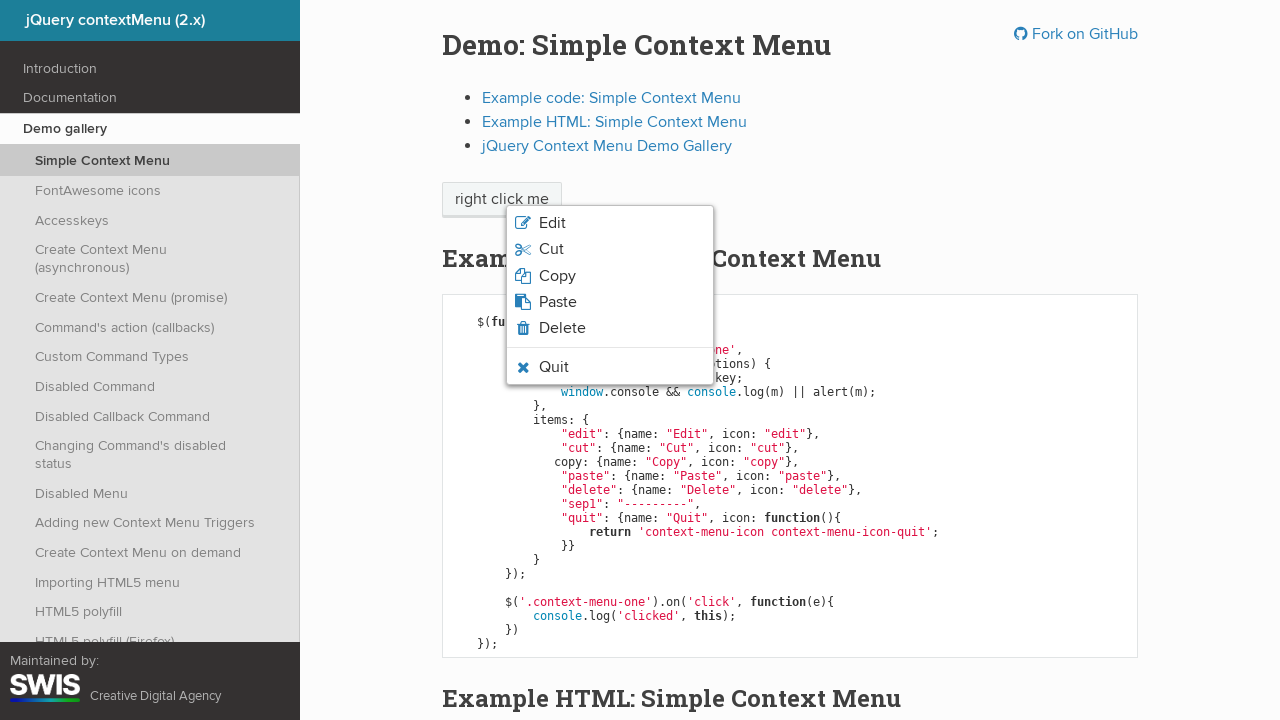

Context menu appeared and is visible
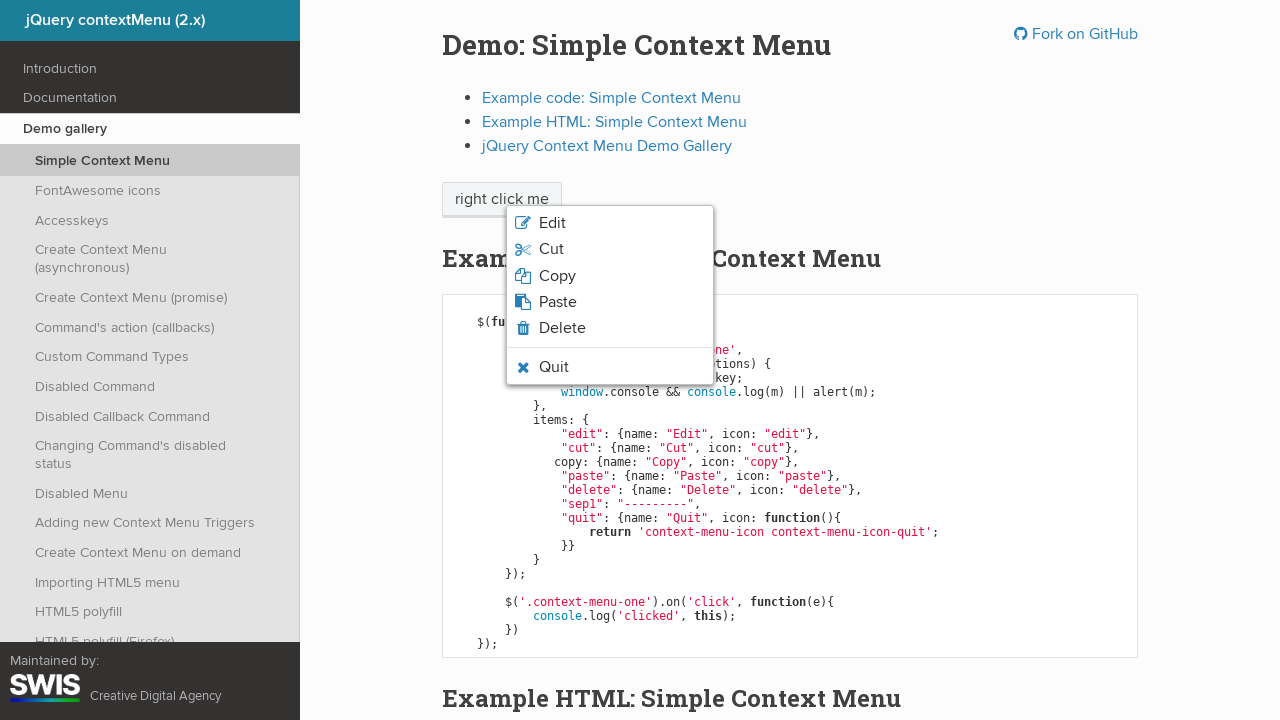

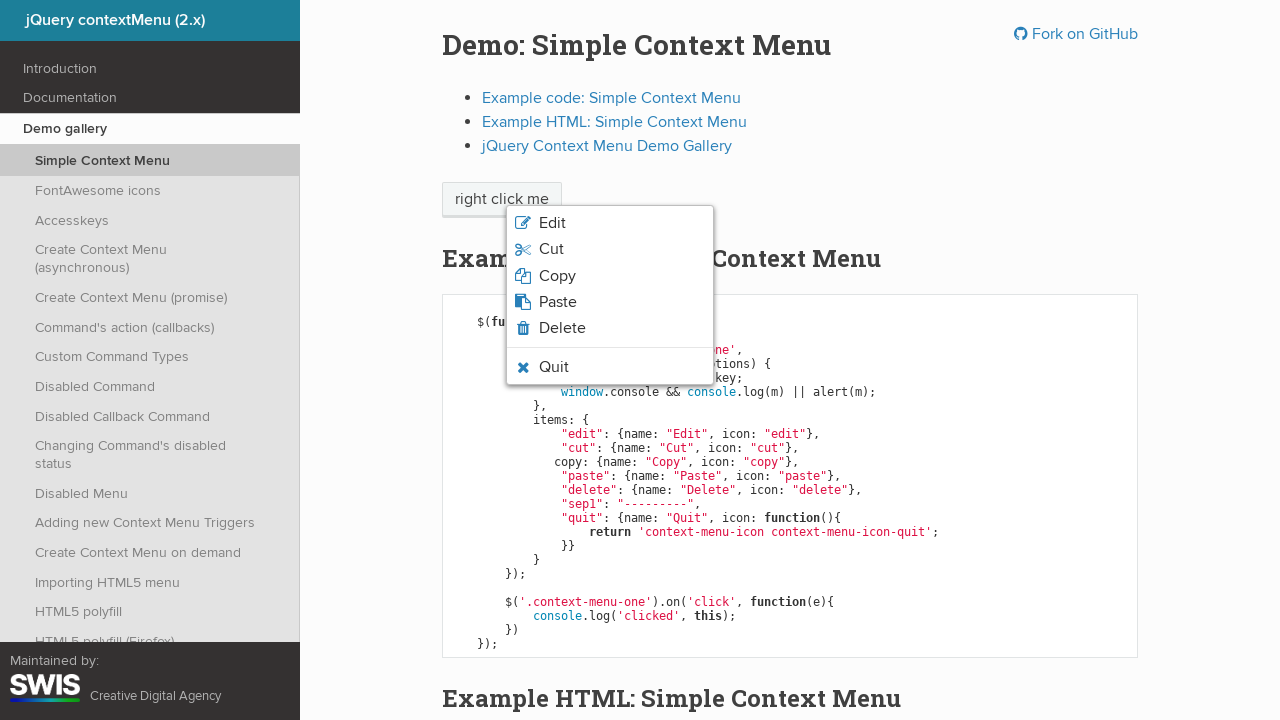